Tests canceling an edit operation with Escape key from All view

Starting URL: https://todomvc4tasj.herokuapp.com/

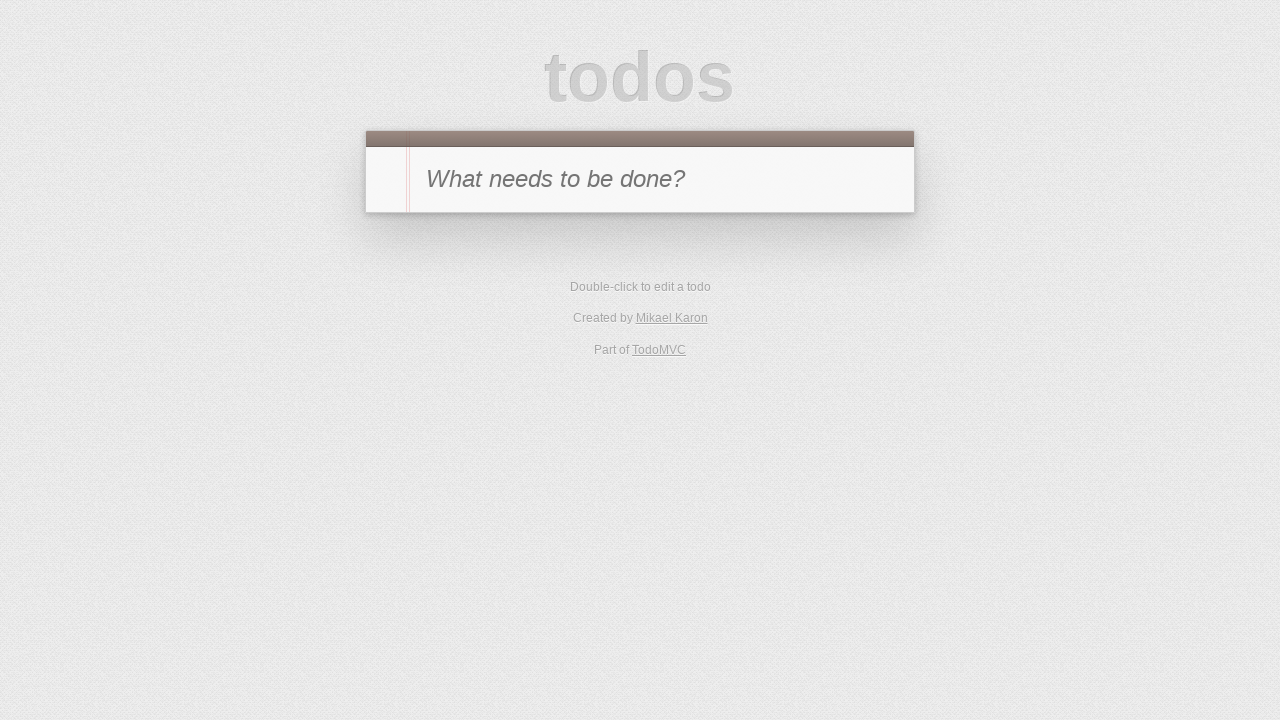

Set localStorage with mixed tasks (one incomplete, one complete)
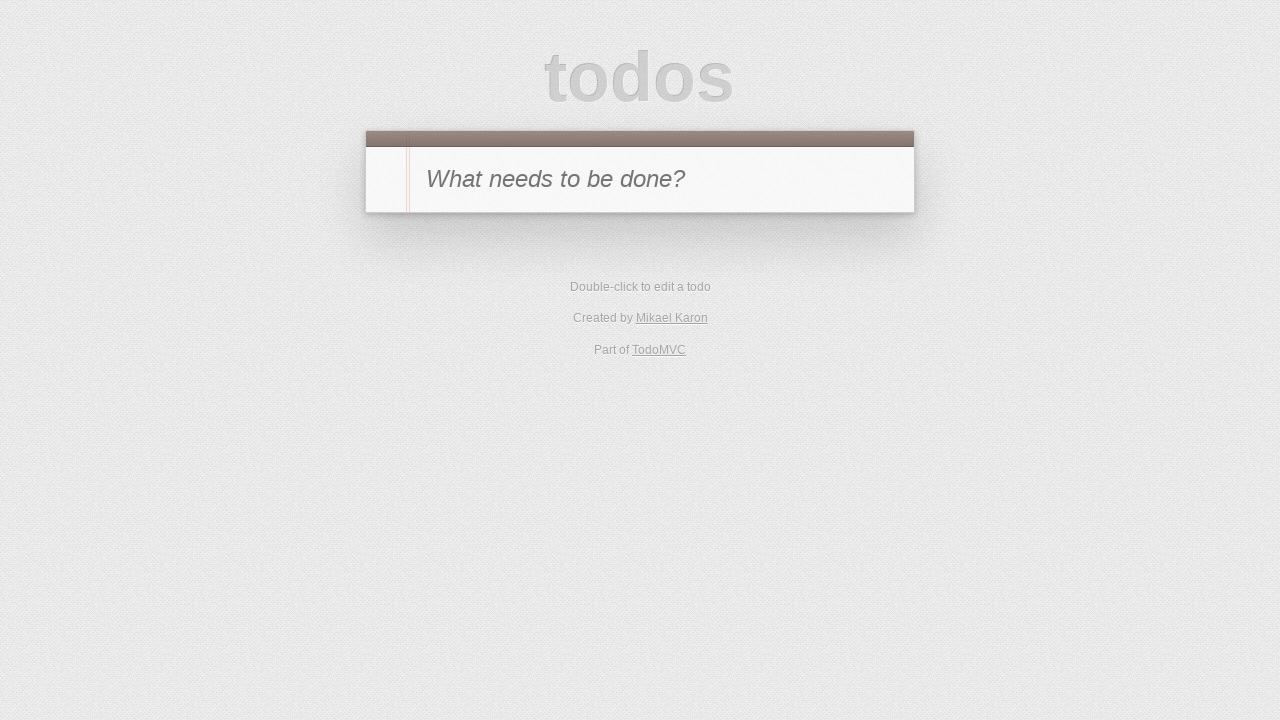

Reloaded page to load tasks from localStorage
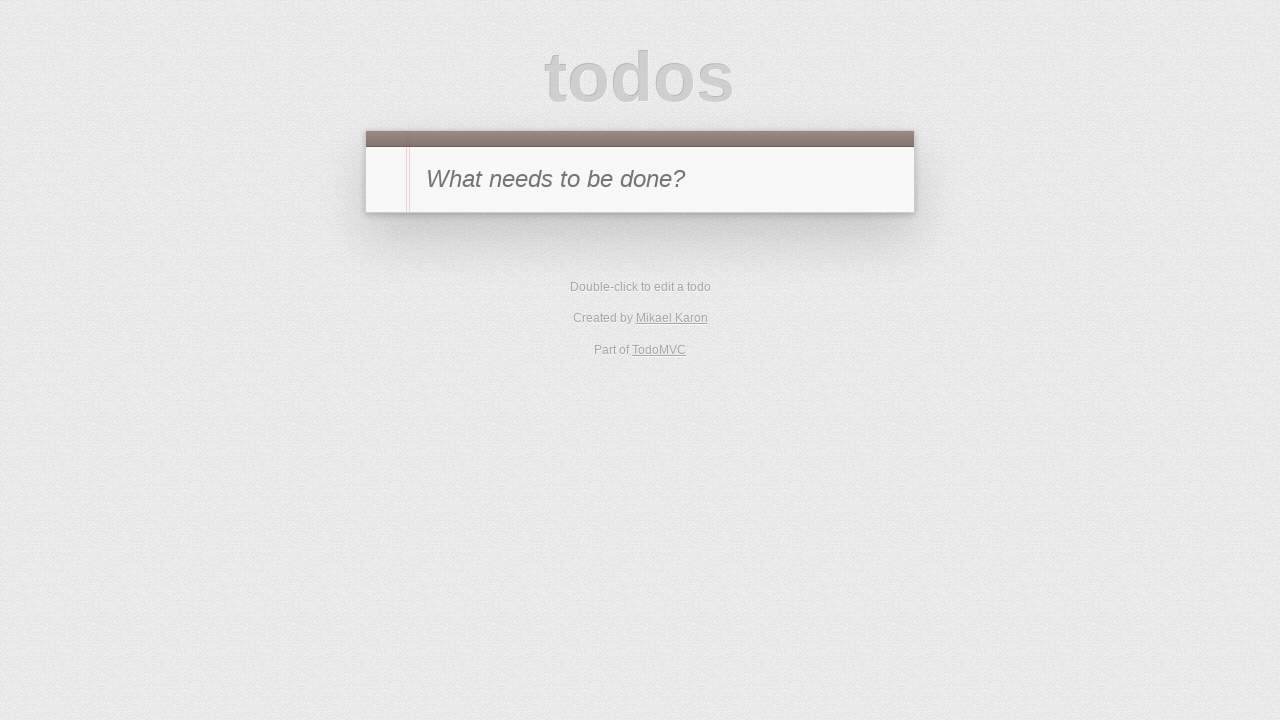

Double-clicked task '2' to enter edit mode at (640, 302) on #todo-list li:has-text('2')
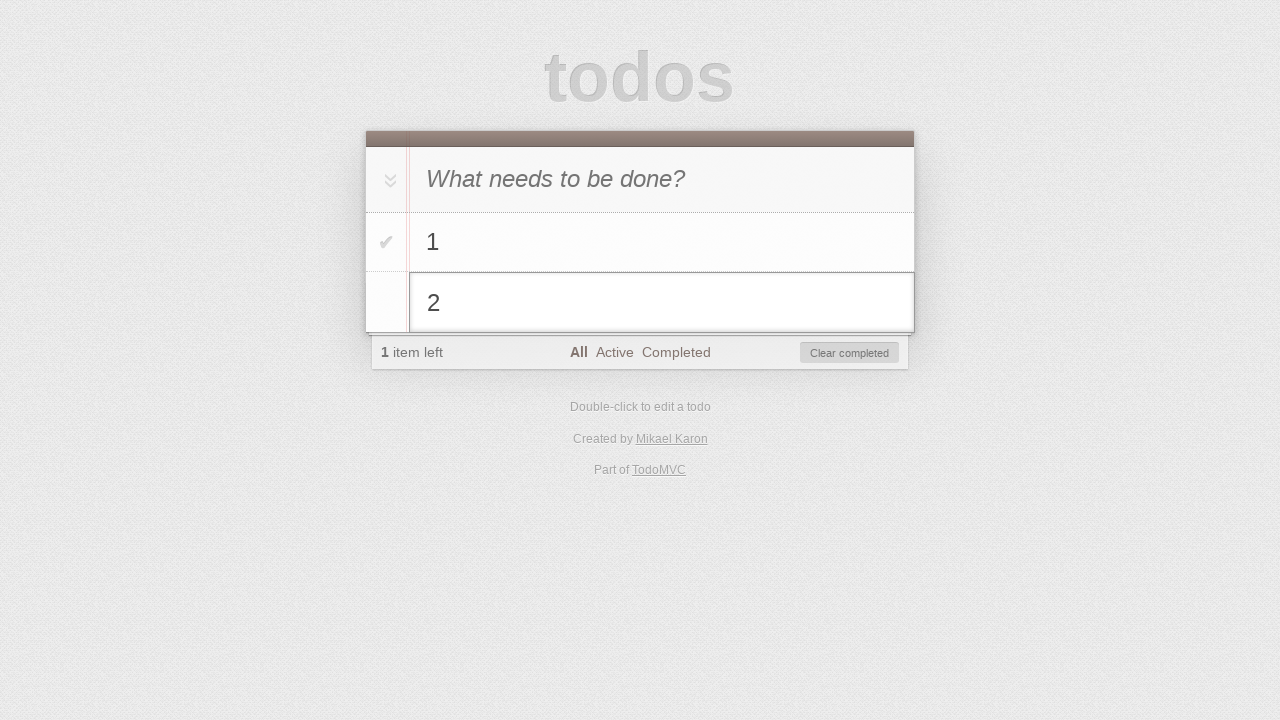

Filled edit field with '2 edit canceled' on #todo-list li.editing .edit
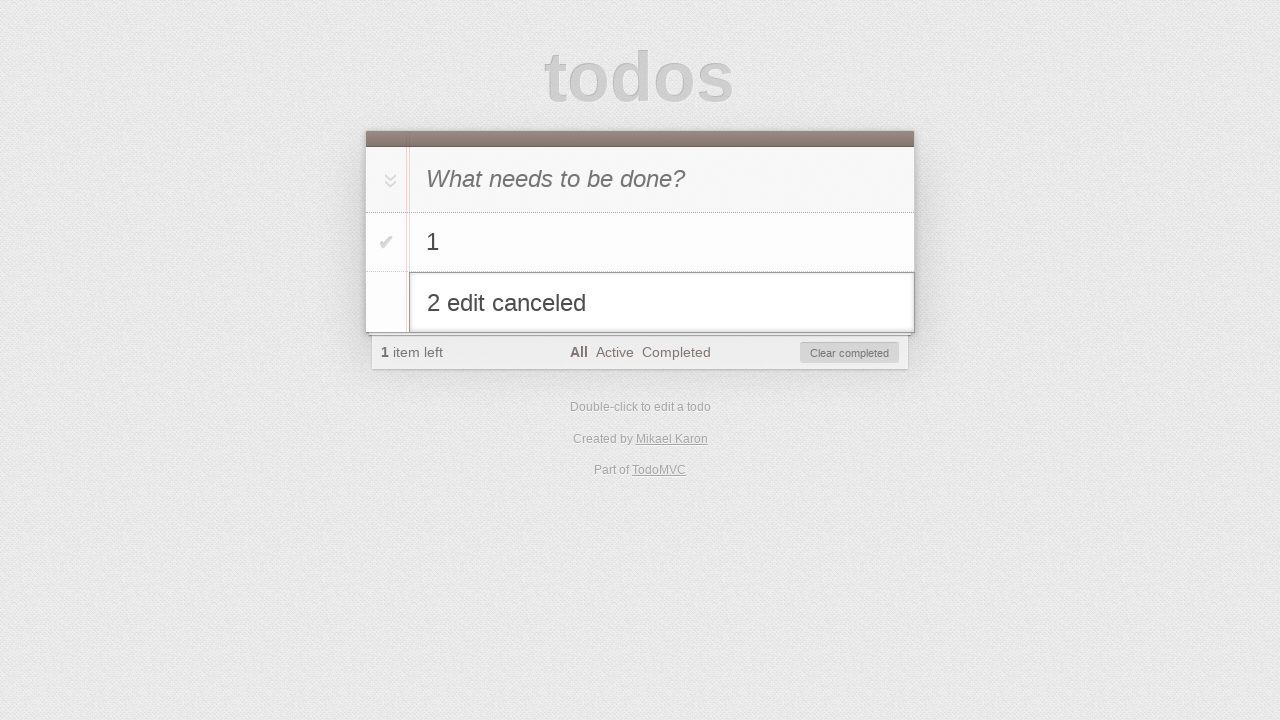

Pressed Escape key to cancel edit operation on #todo-list li.editing .edit
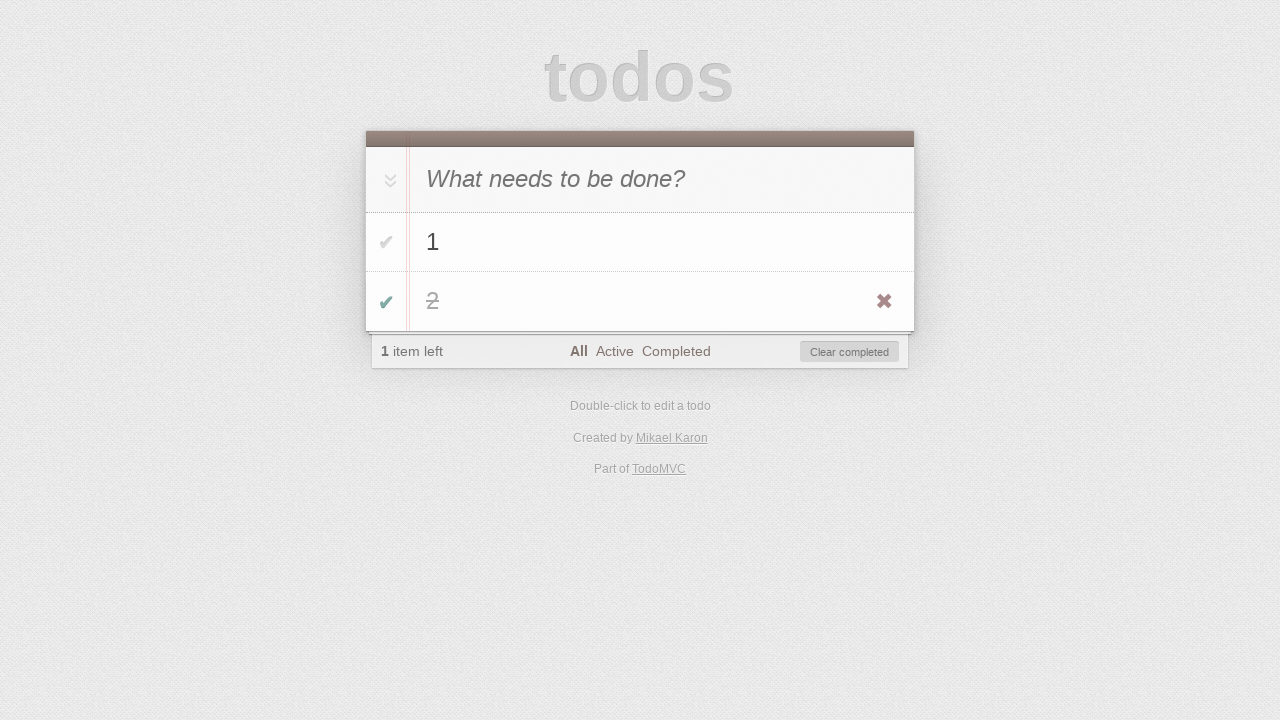

Verified original task '2' is still visible after edit cancellation
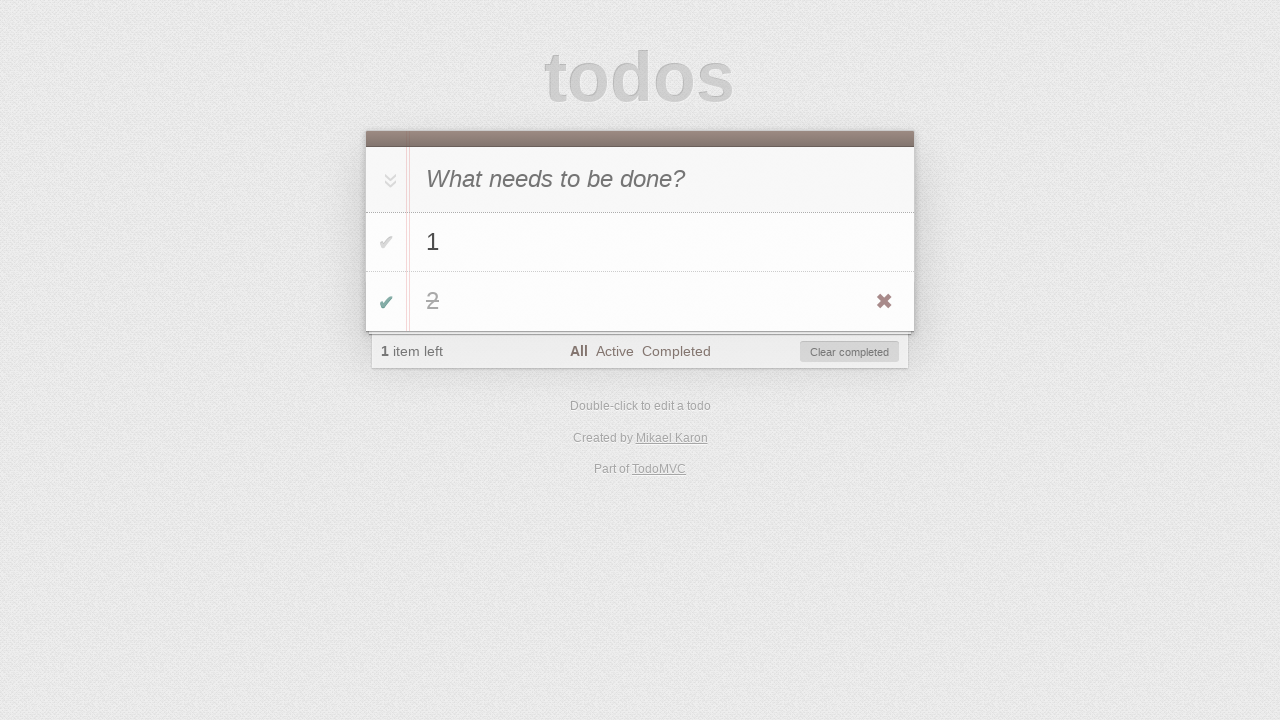

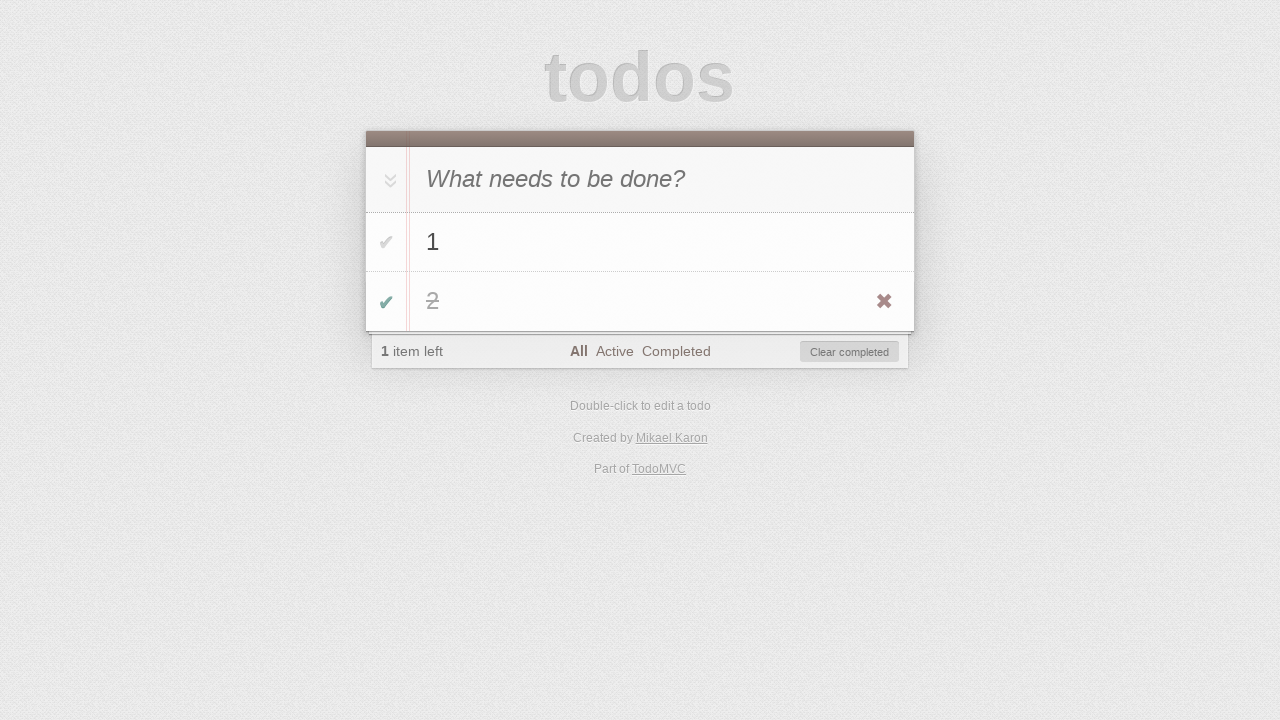